Tests dropdown selection functionality by selecting origin station (BLR - Bangalore) and destination station (MAA - Chennai) from flight booking dropdowns

Starting URL: https://rahulshettyacademy.com/dropdownsPractise/

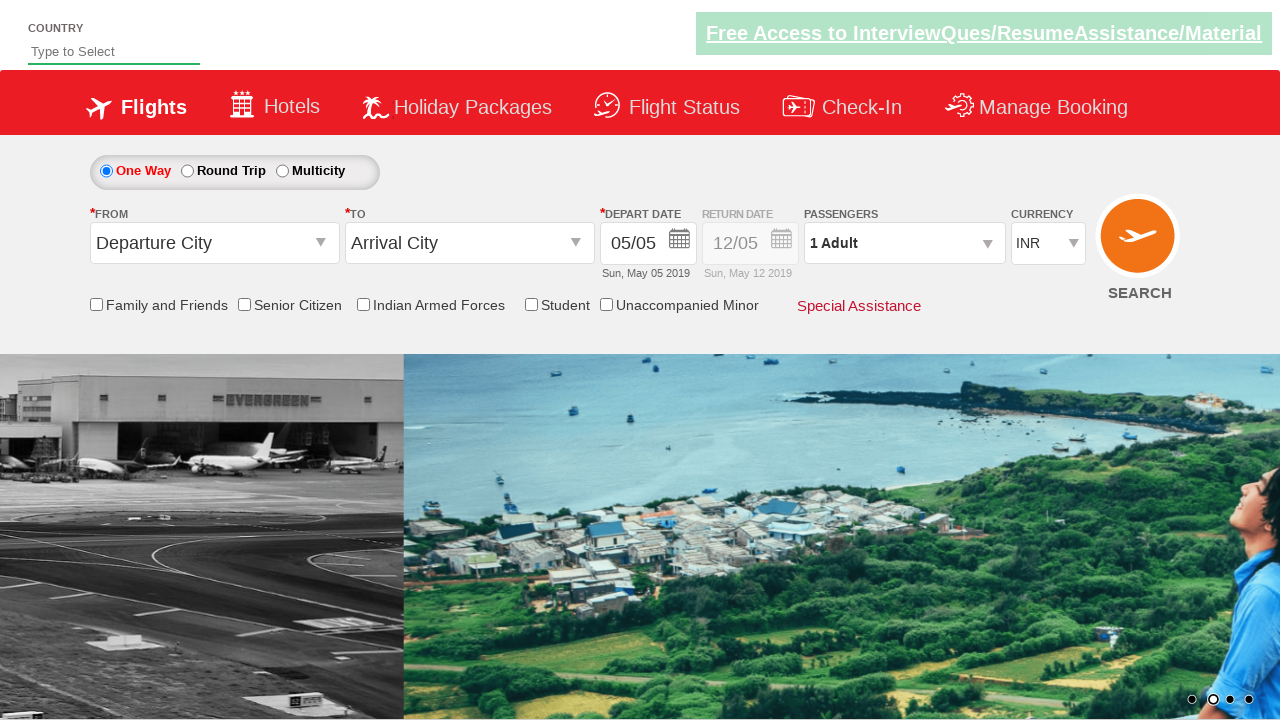

Clicked on origin station dropdown at (214, 243) on #ctl00_mainContent_ddl_originStation1_CTXT
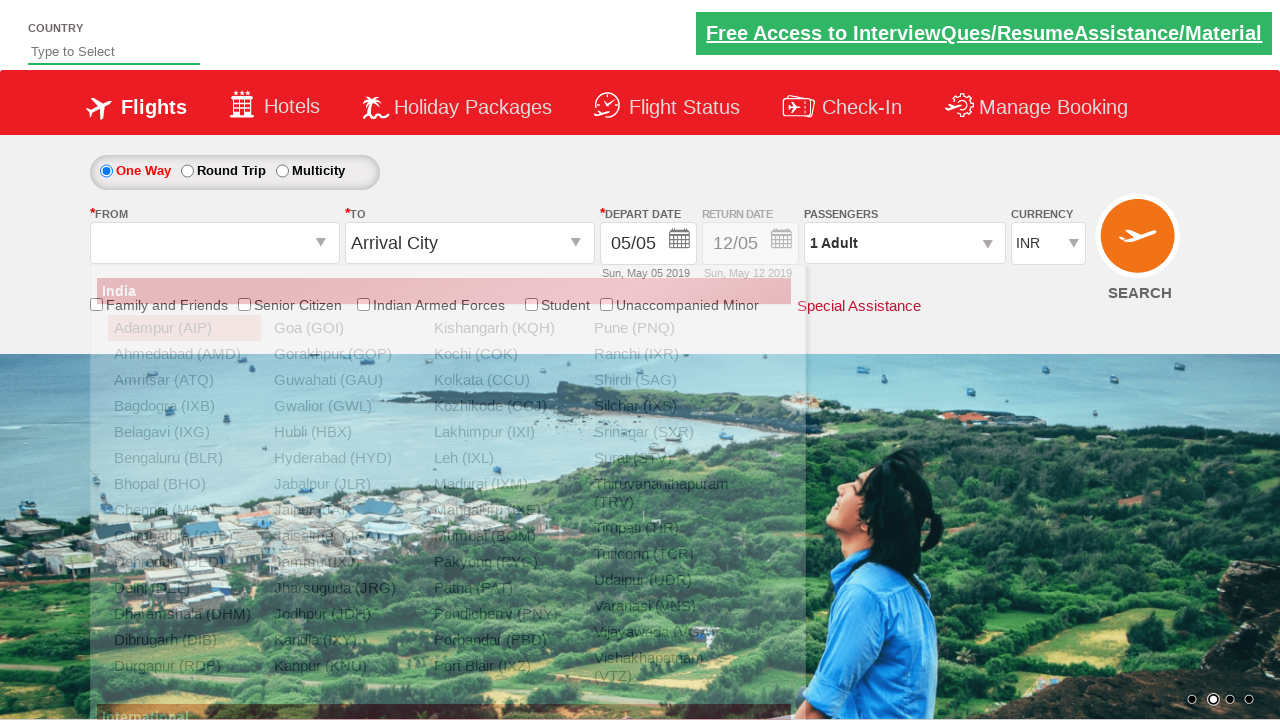

Selected Bangalore (BLR) as origin station at (184, 458) on xpath=//a[@value='BLR']
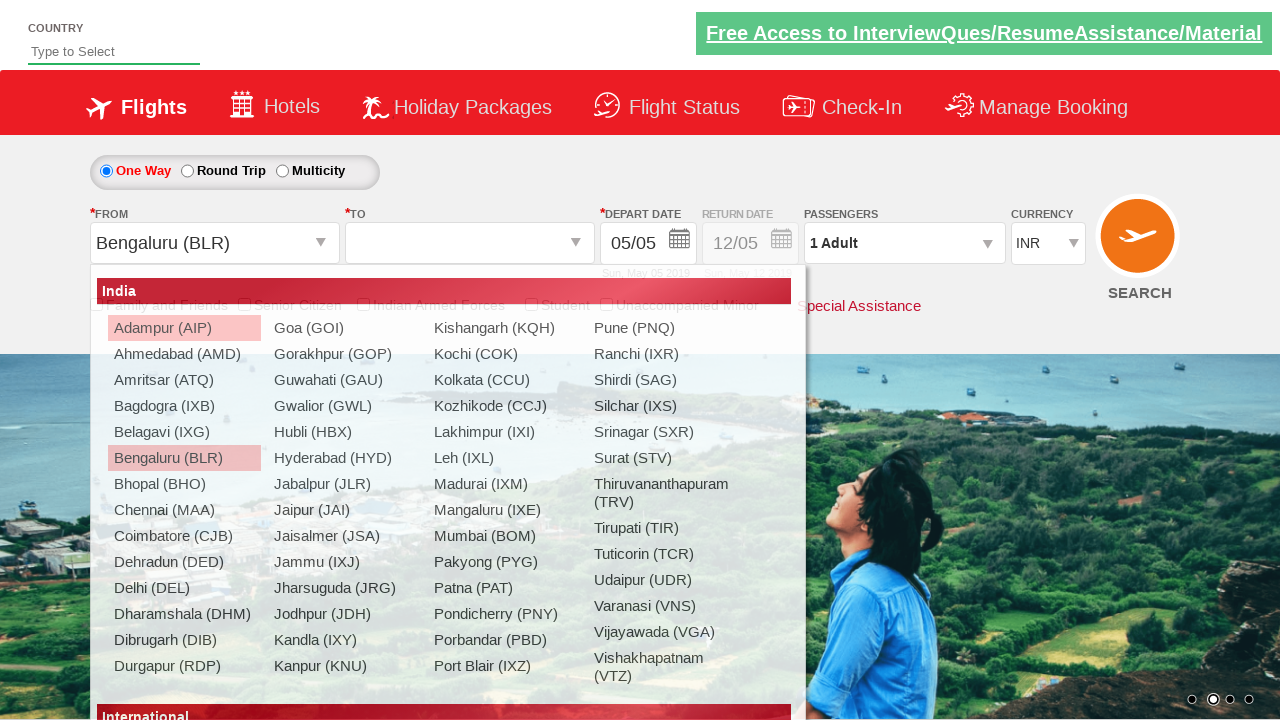

Waited for dropdown animation to complete
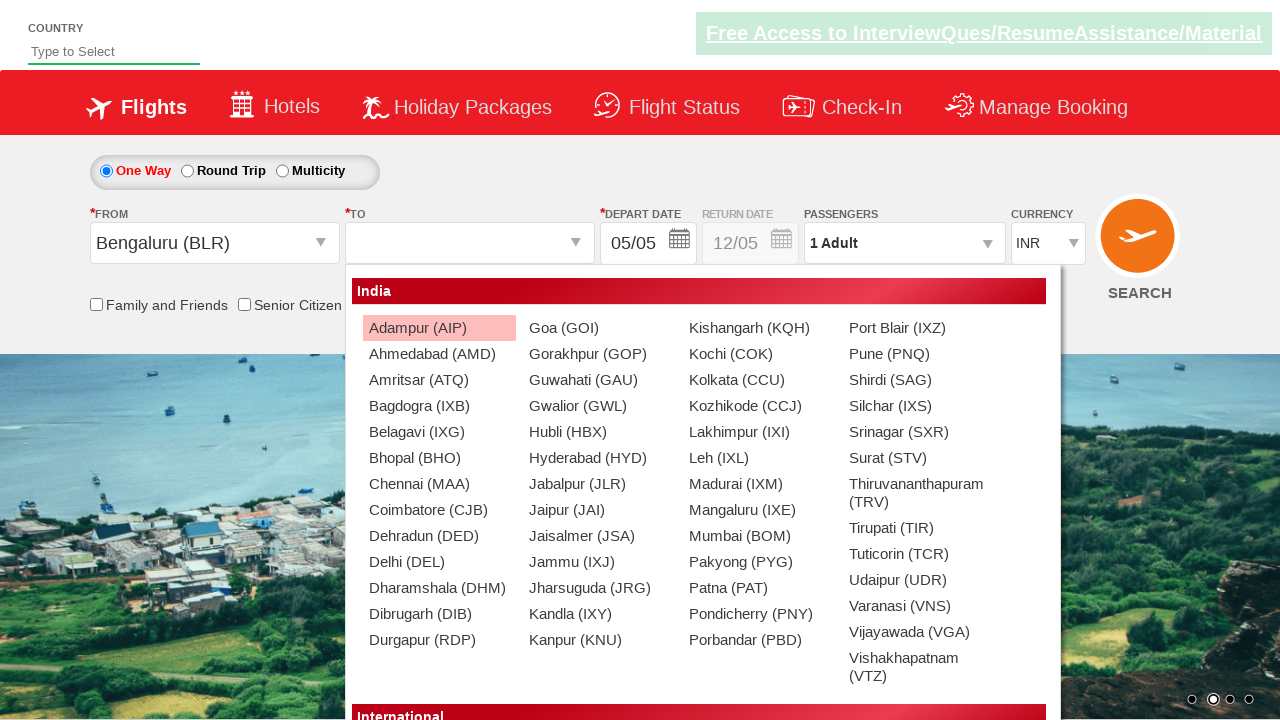

Selected Chennai (MAA) as destination station at (439, 484) on xpath=//div[@id='ctl00_mainContent_ddl_destinationStation1_CTNR']//a[@value='MAA
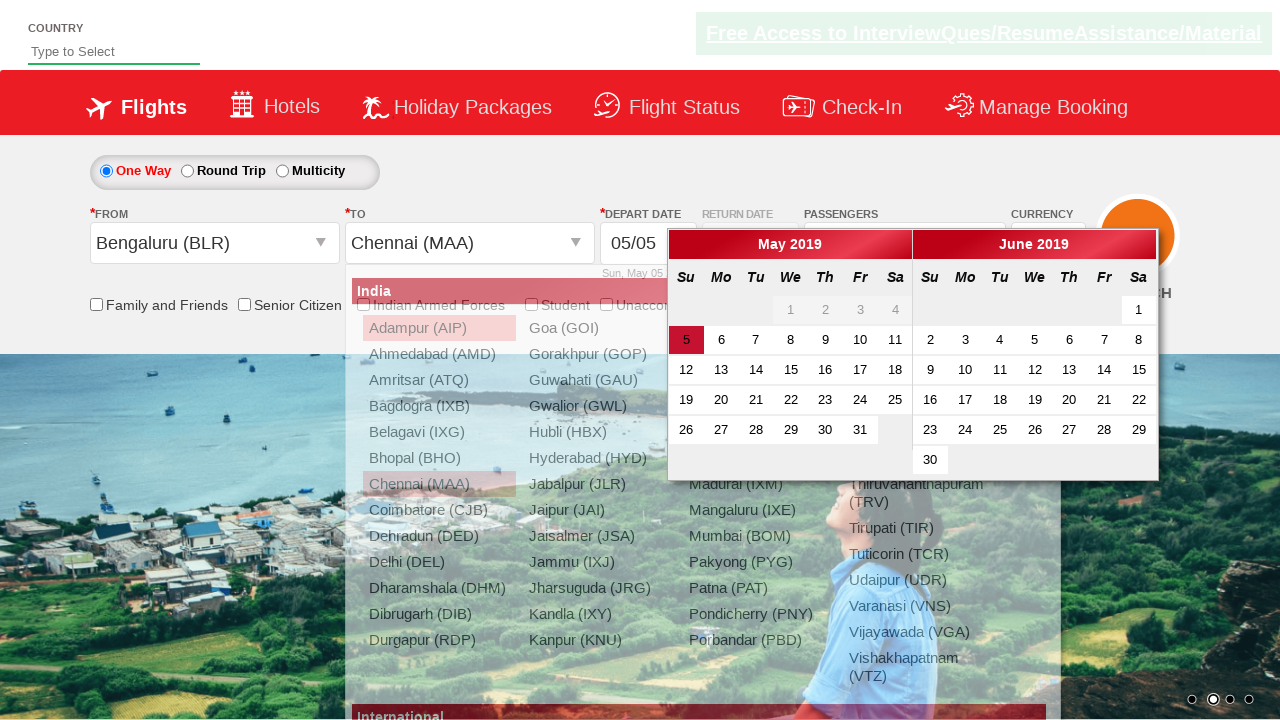

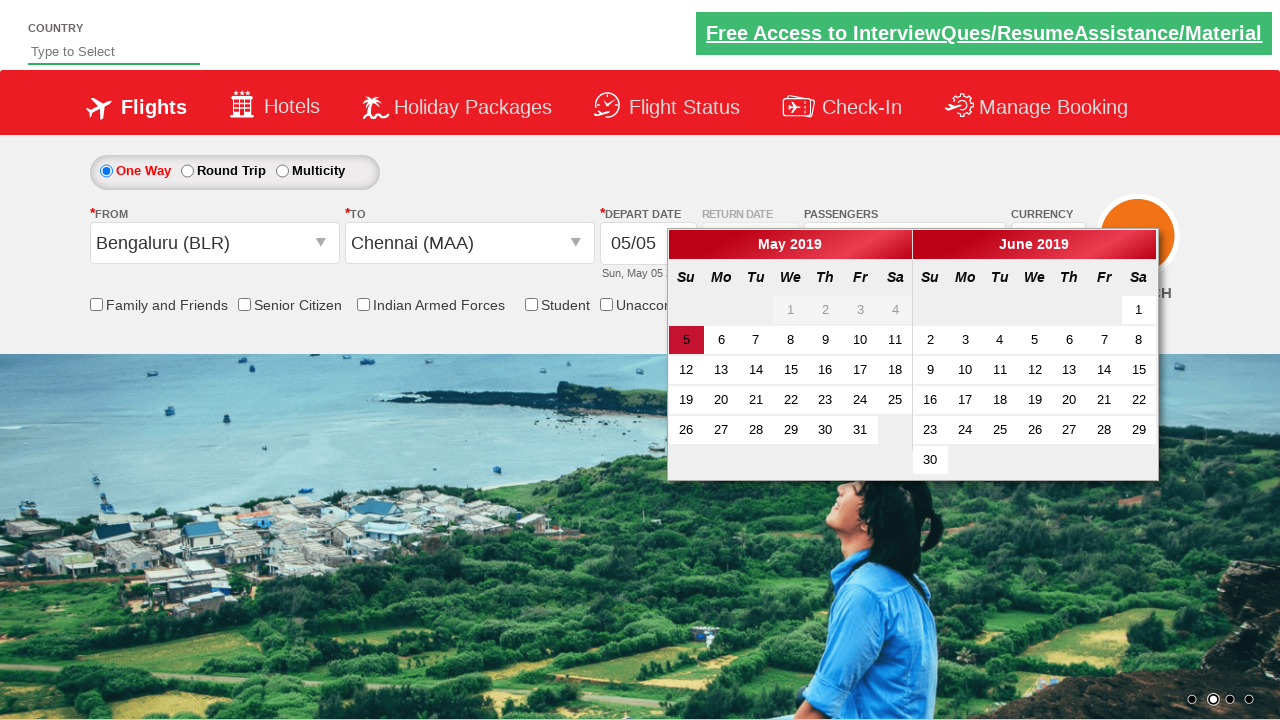